Tests hover/mouse interaction functionality by hovering over the "Courses" dropdown menu and then hovering over the "Data Warehousing" submenu item.

Starting URL: http://greenstech.in/selenium-course-content.html

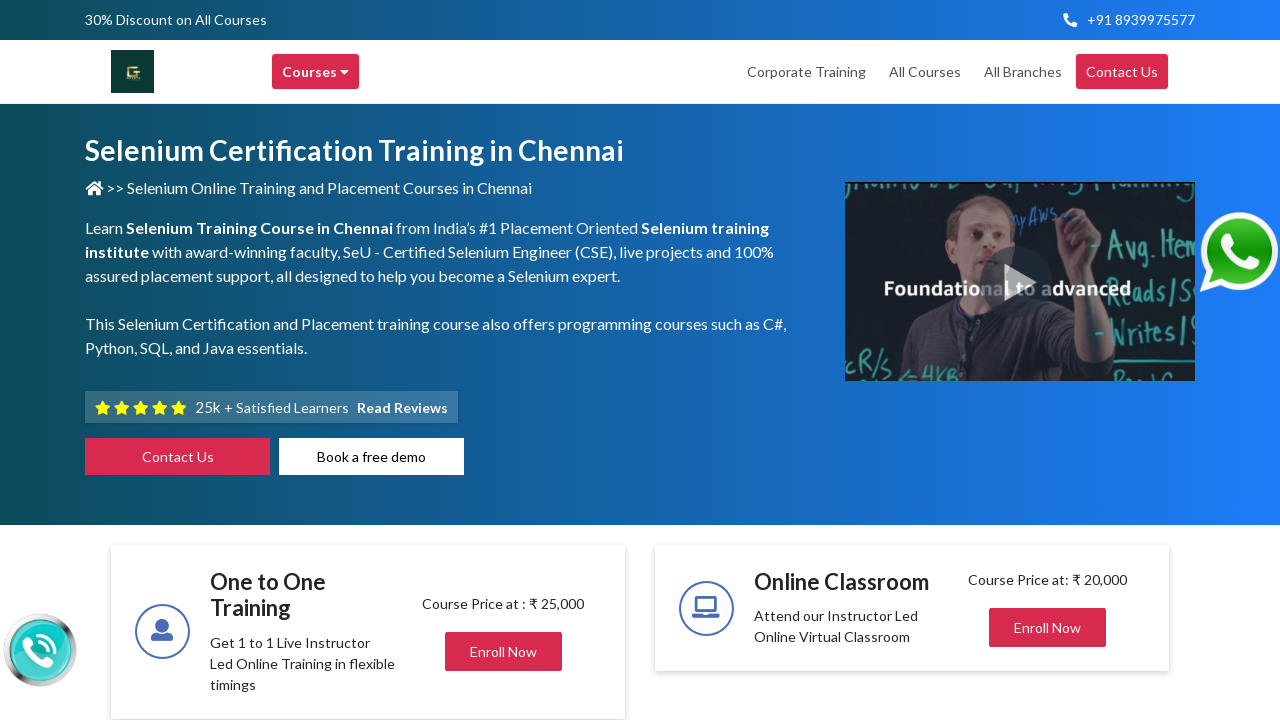

Hovered over 'Courses' dropdown menu at (316, 72) on xpath=//div[text()='Courses ']
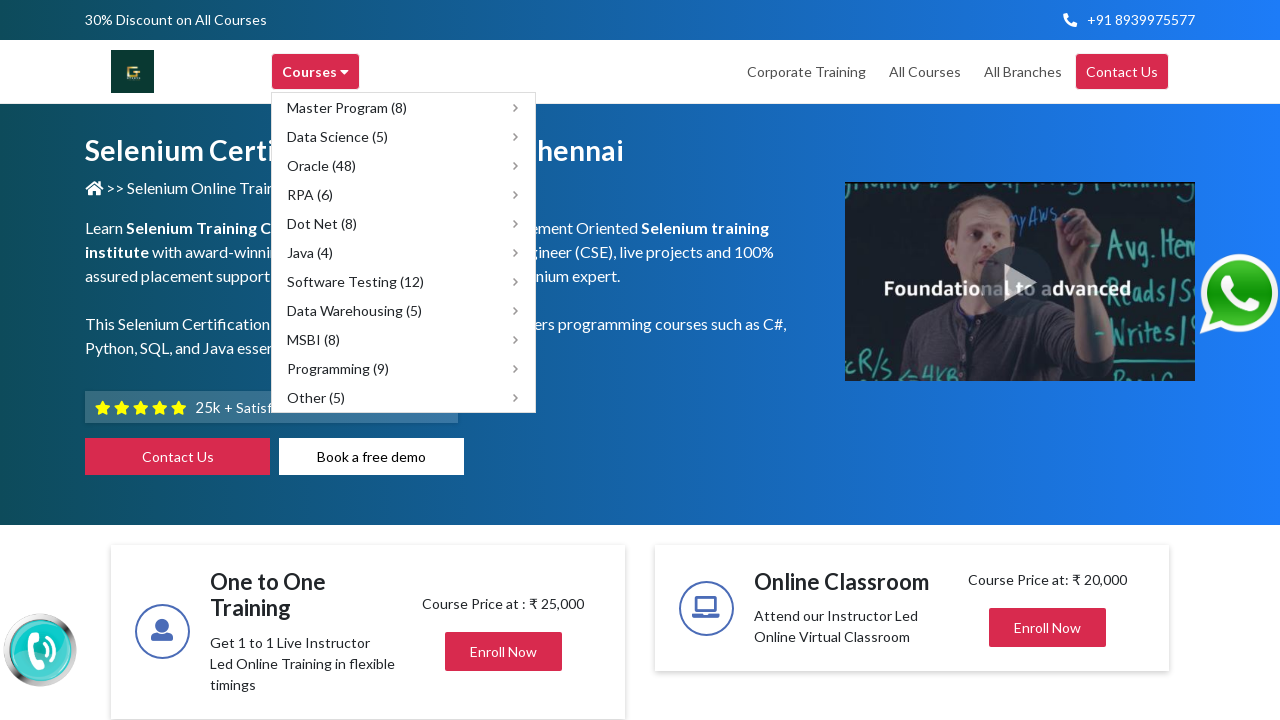

Waited for dropdown menu to appear
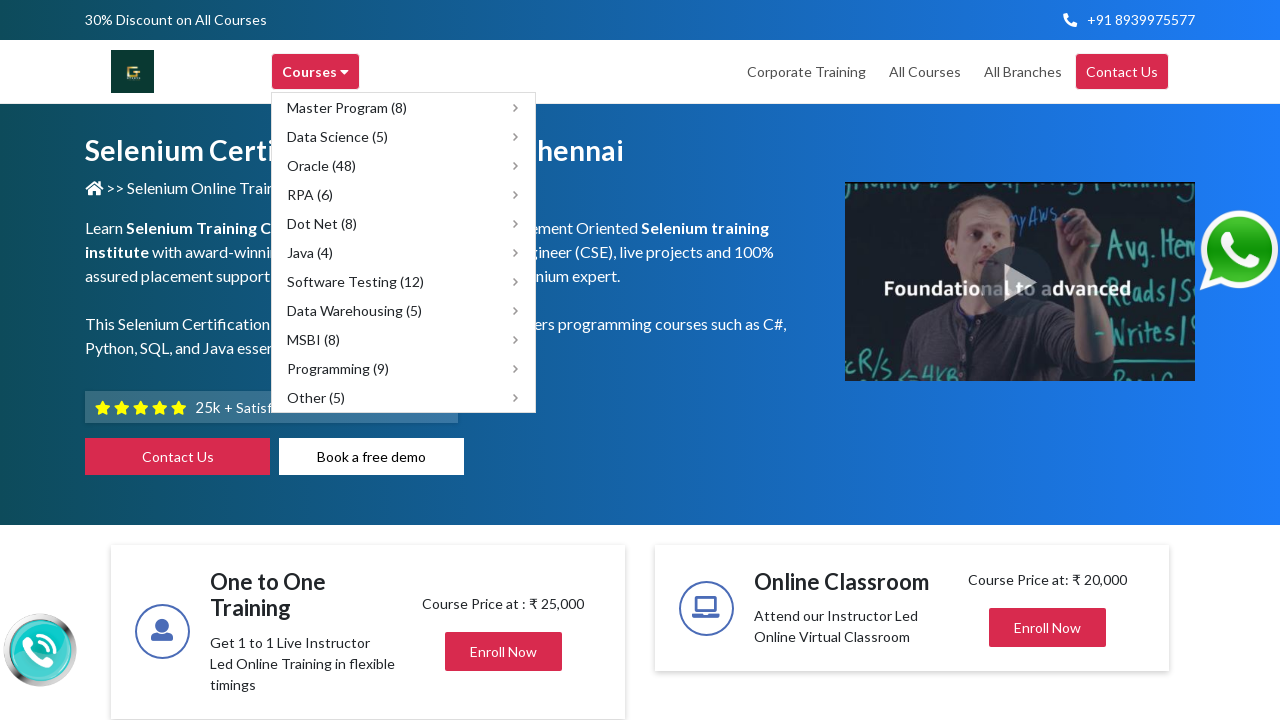

Hovered over 'Data Warehousing (5)' submenu item at (354, 310) on xpath=//span[text()='Data Warehousing (5)']
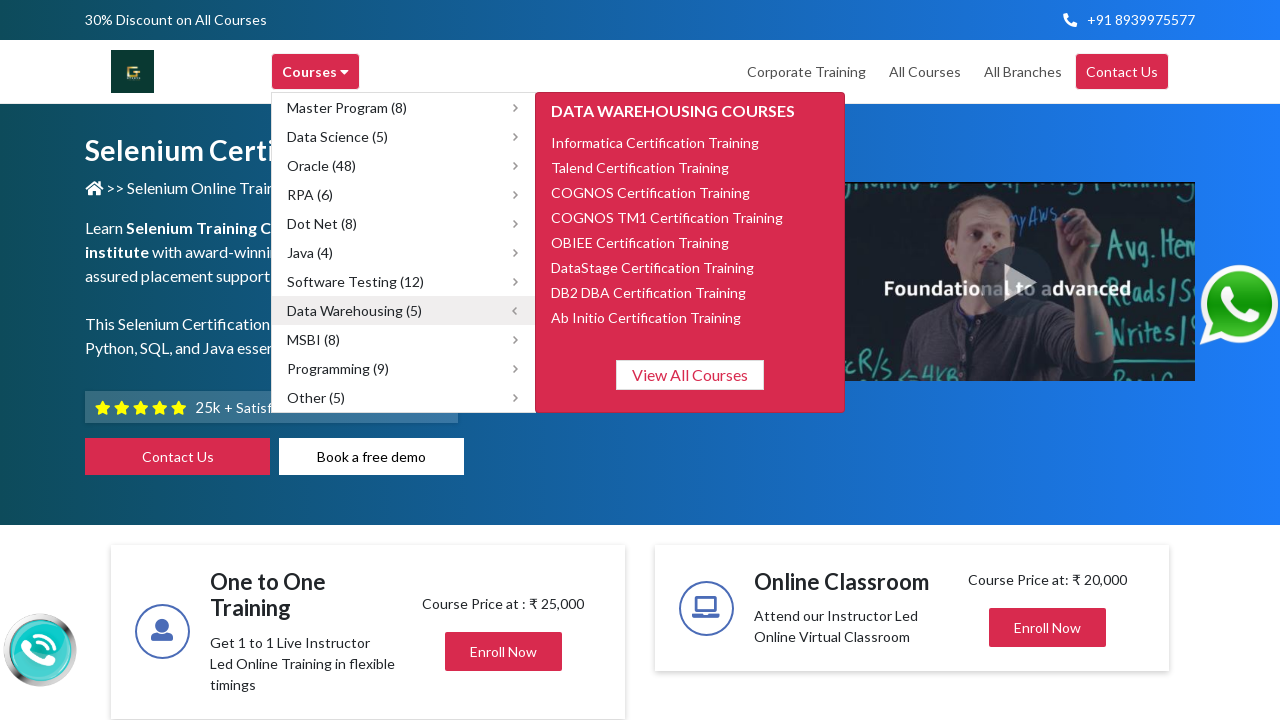

Waited to observe hover effect on Data Warehousing submenu
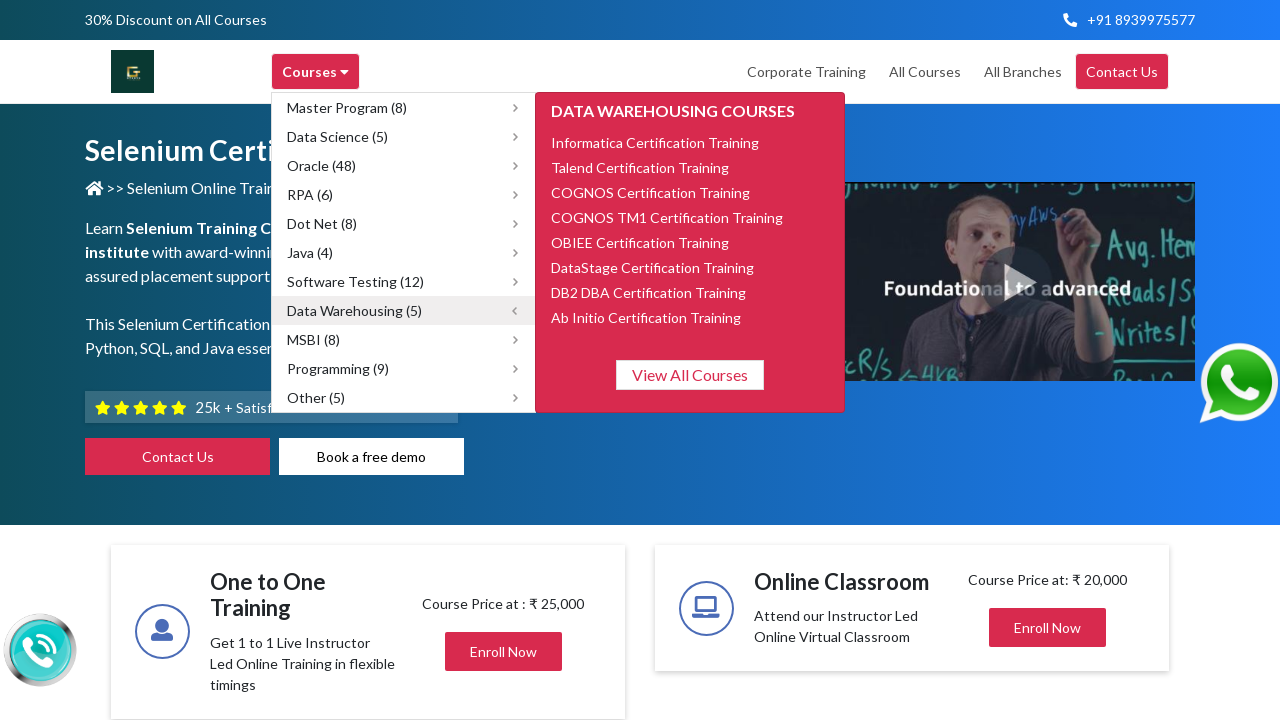

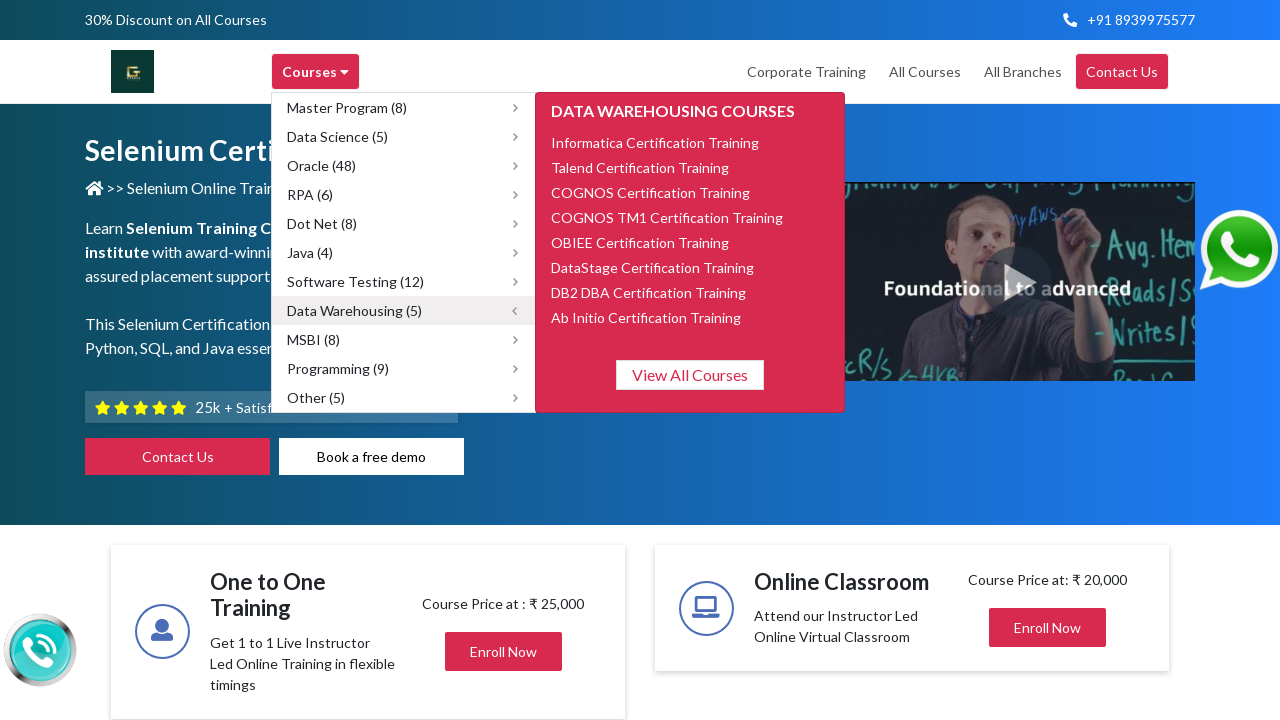